Tests iframe interaction by switching to an iframe on W3Schools tryit page and clicking a button inside it that contains the text "me to".

Starting URL: https://www.w3schools.com/html/tryit.asp?filename=tryhtml_scripts_intro

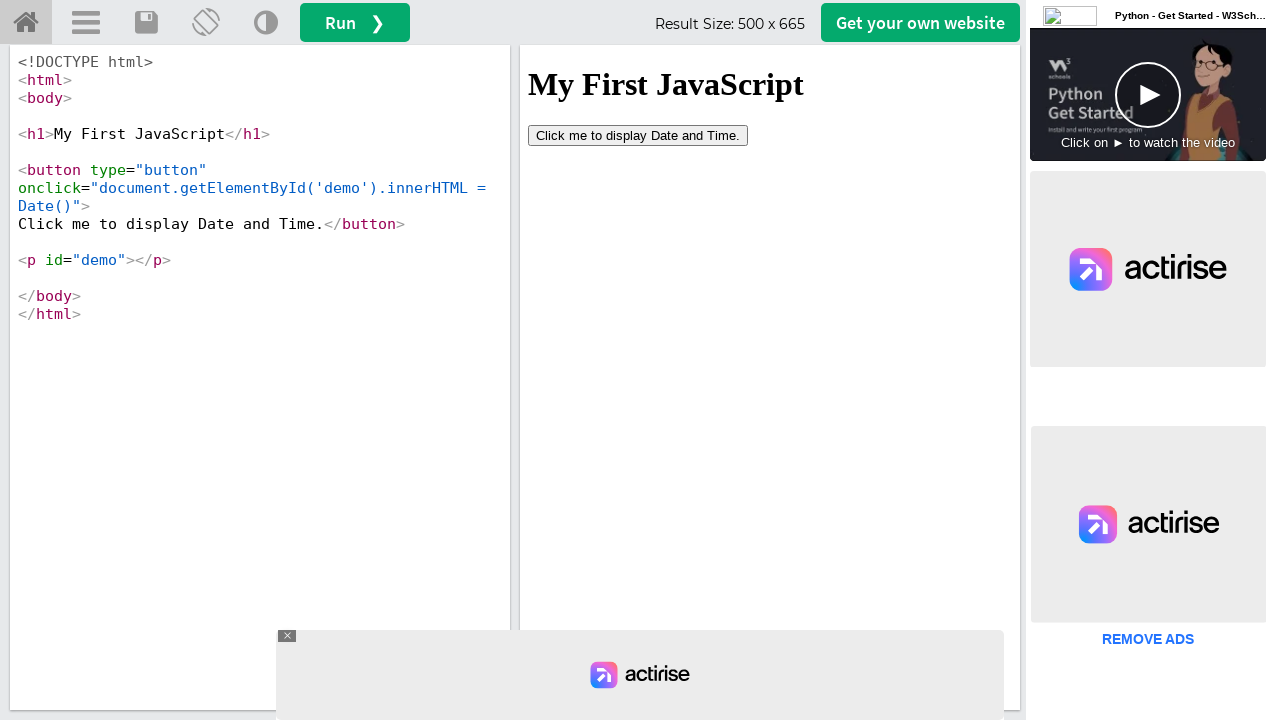

Located iframe element with id 'iframeResult'
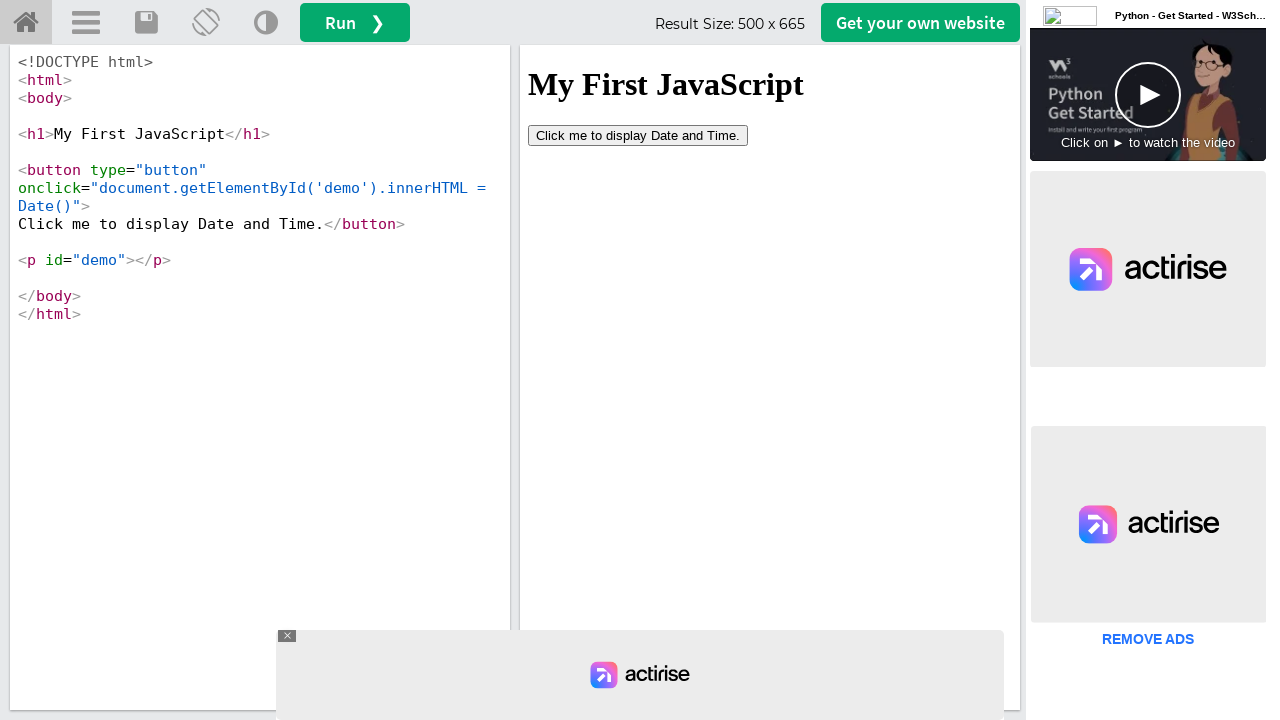

Clicked button containing 'me to' text inside the iframe at (638, 135) on iframe#iframeResult >> internal:control=enter-frame >> xpath=//button[contains(t
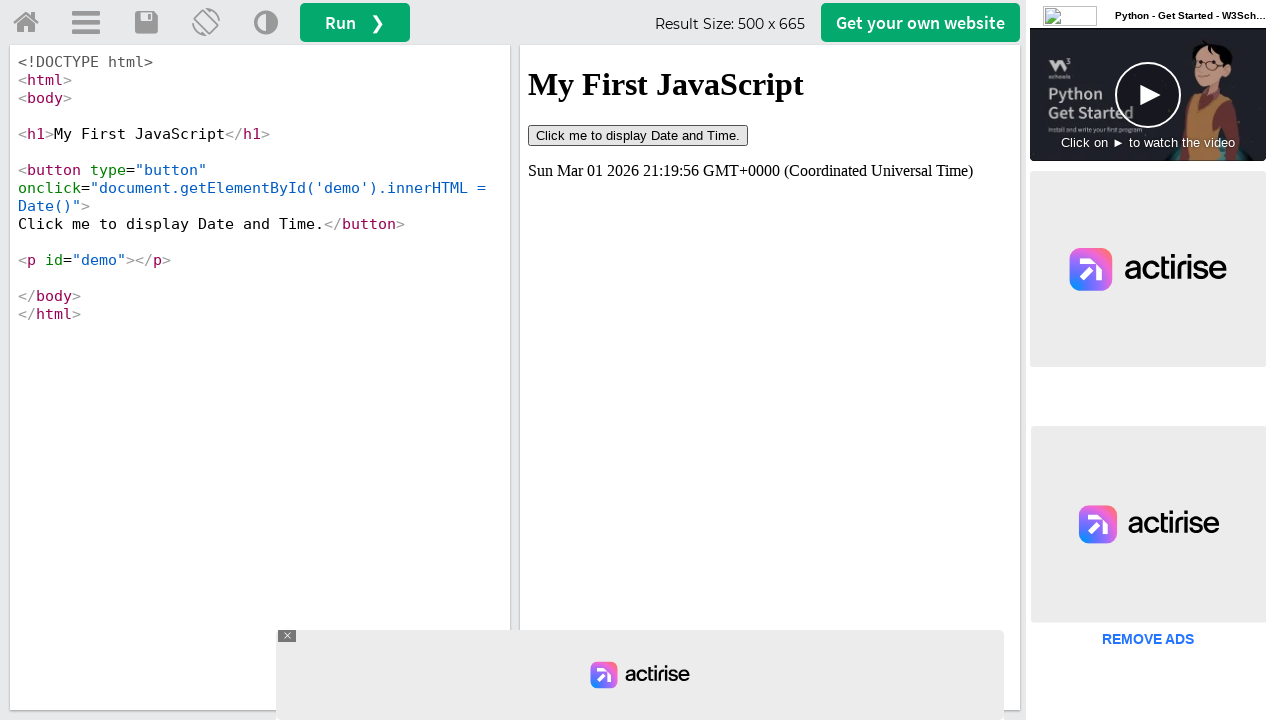

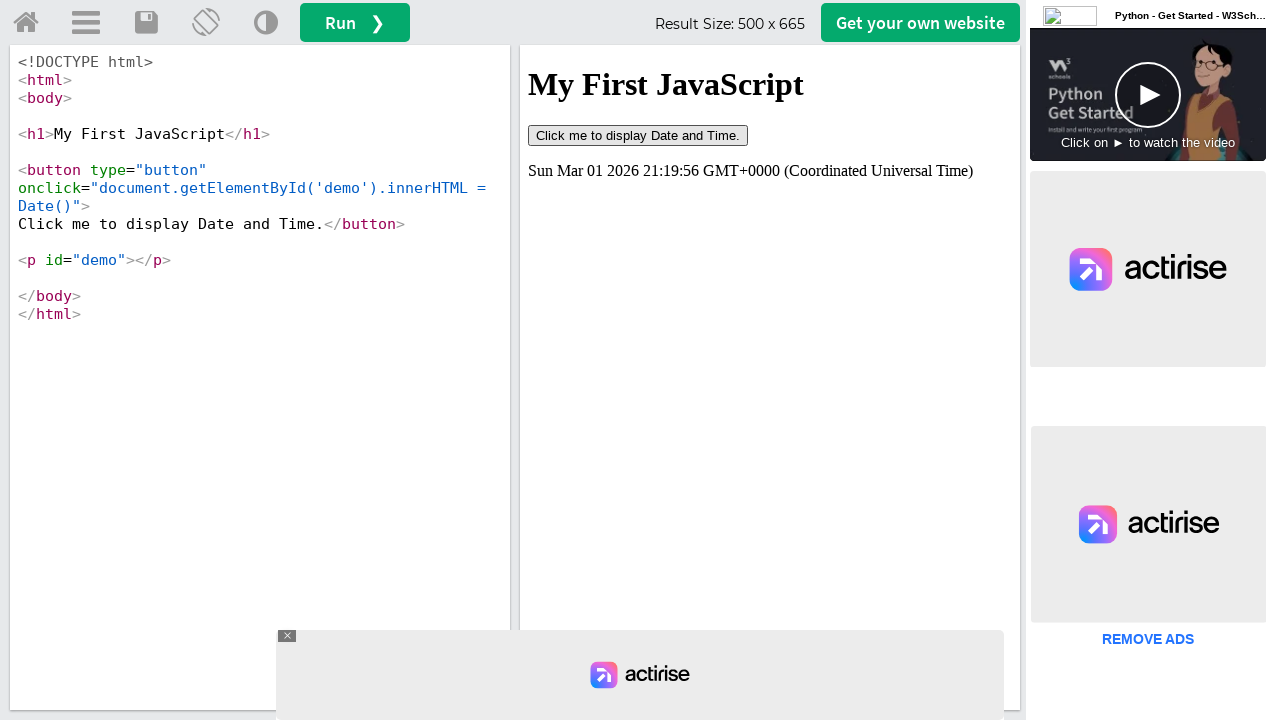